Tests browser window handling by clicking a link that opens a new window, then switching to the new window and verifying it contains "New Window" text, before switching back to the parent window.

Starting URL: https://the-internet.herokuapp.com/windows

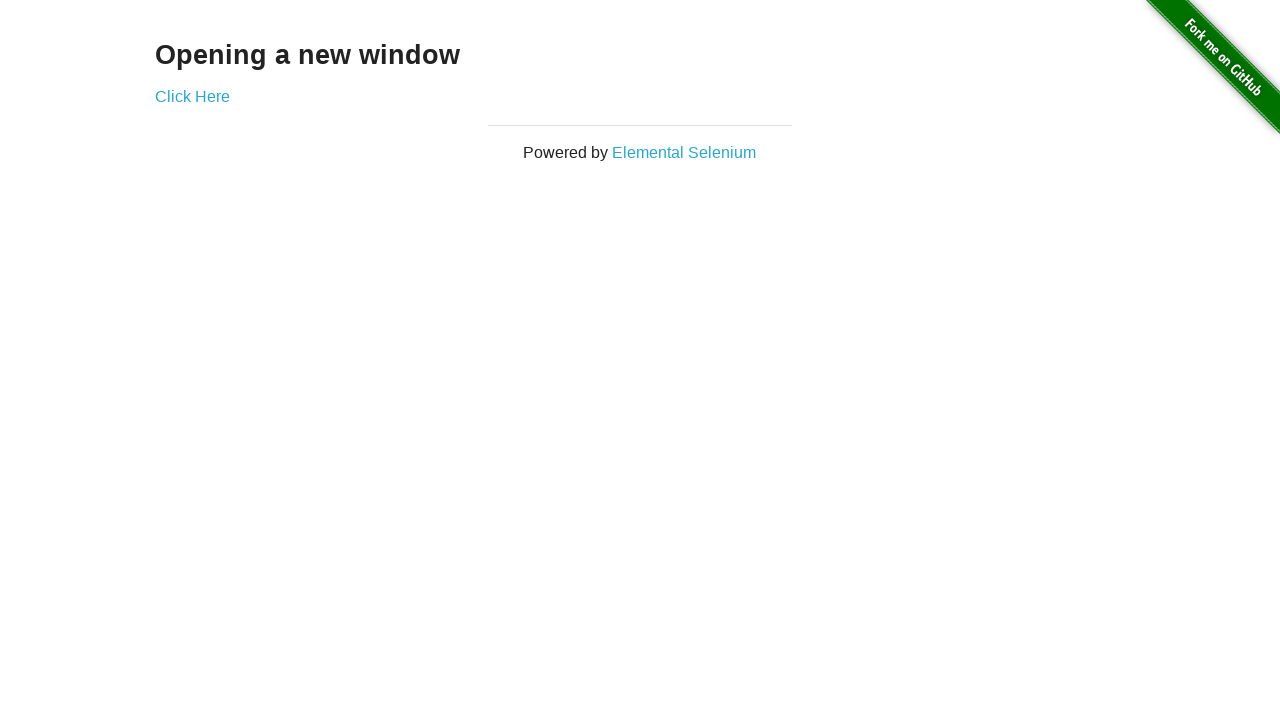

Clicked 'Click Here' link to open new window at (192, 96) on xpath=//a[text()='Click Here']
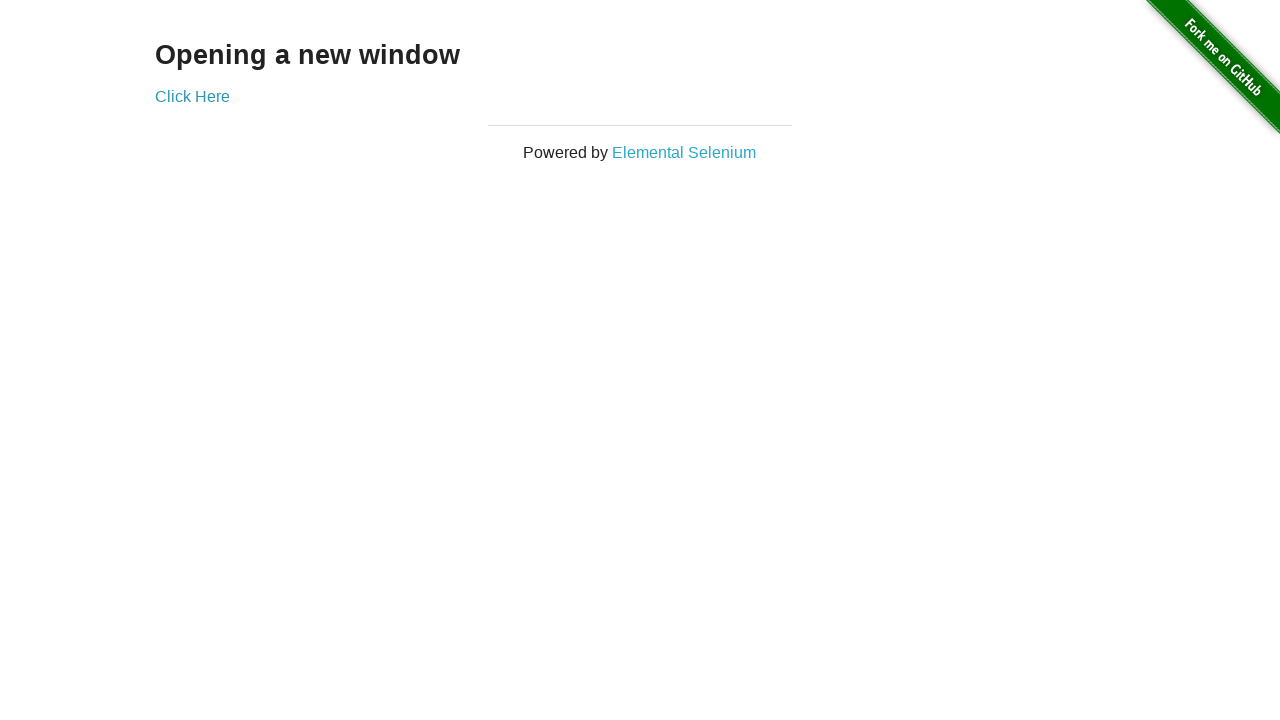

Captured new window page object
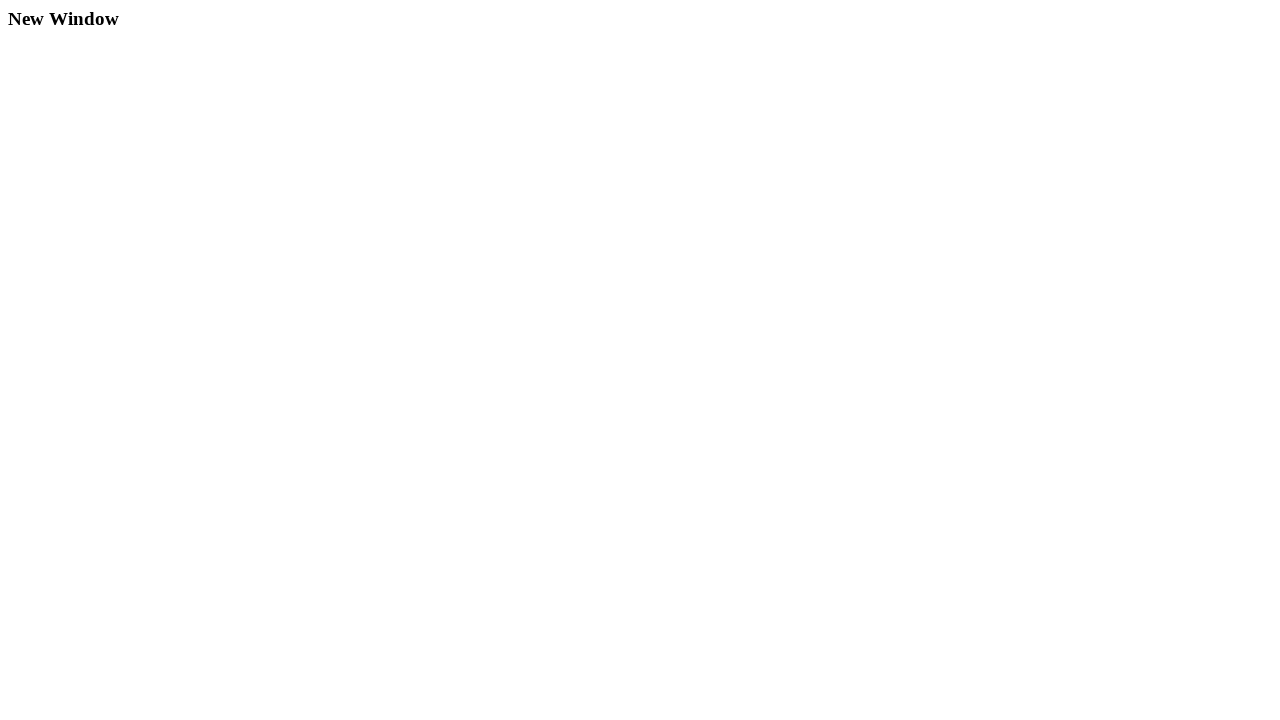

New window page load completed
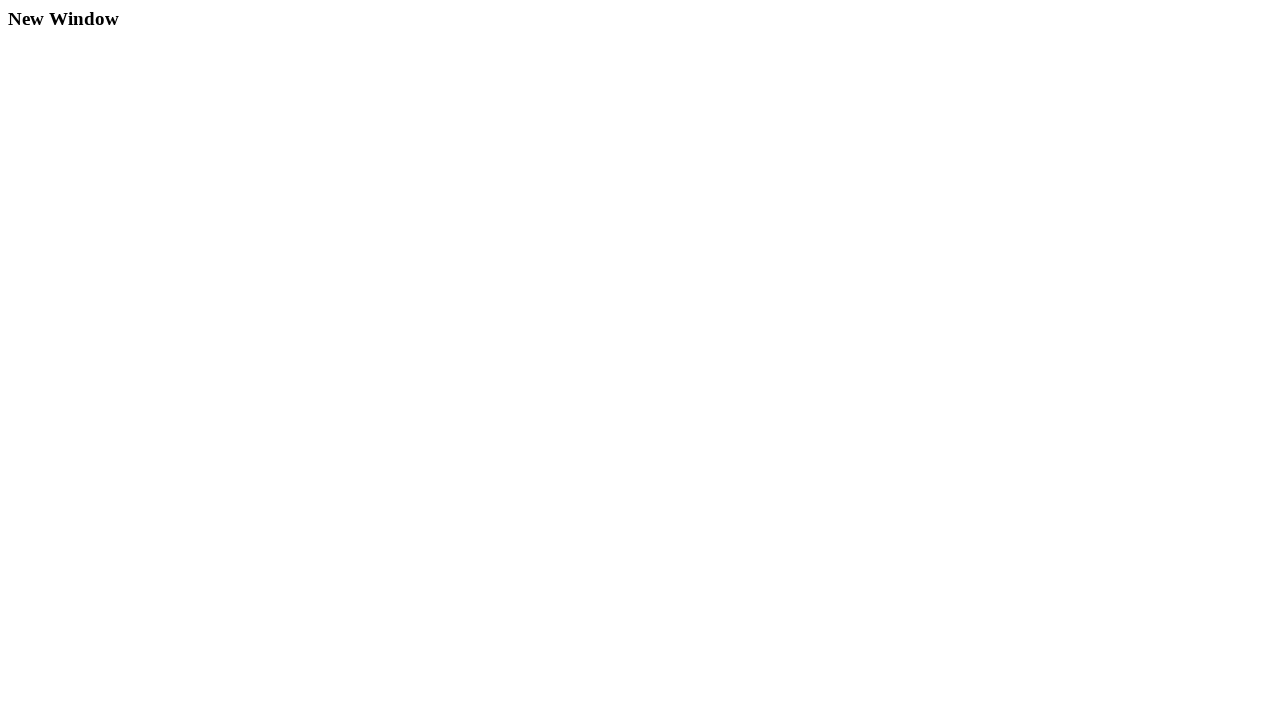

Verified 'New Window' text found in new window content
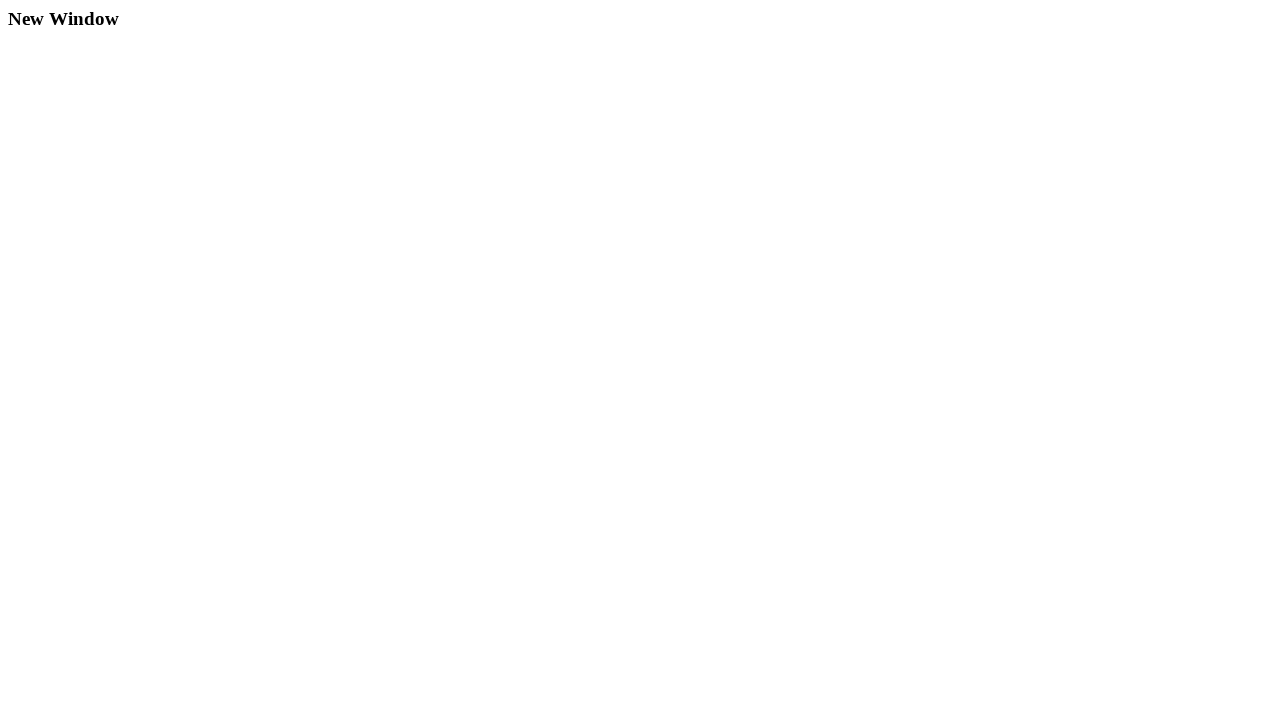

Switched back to parent window
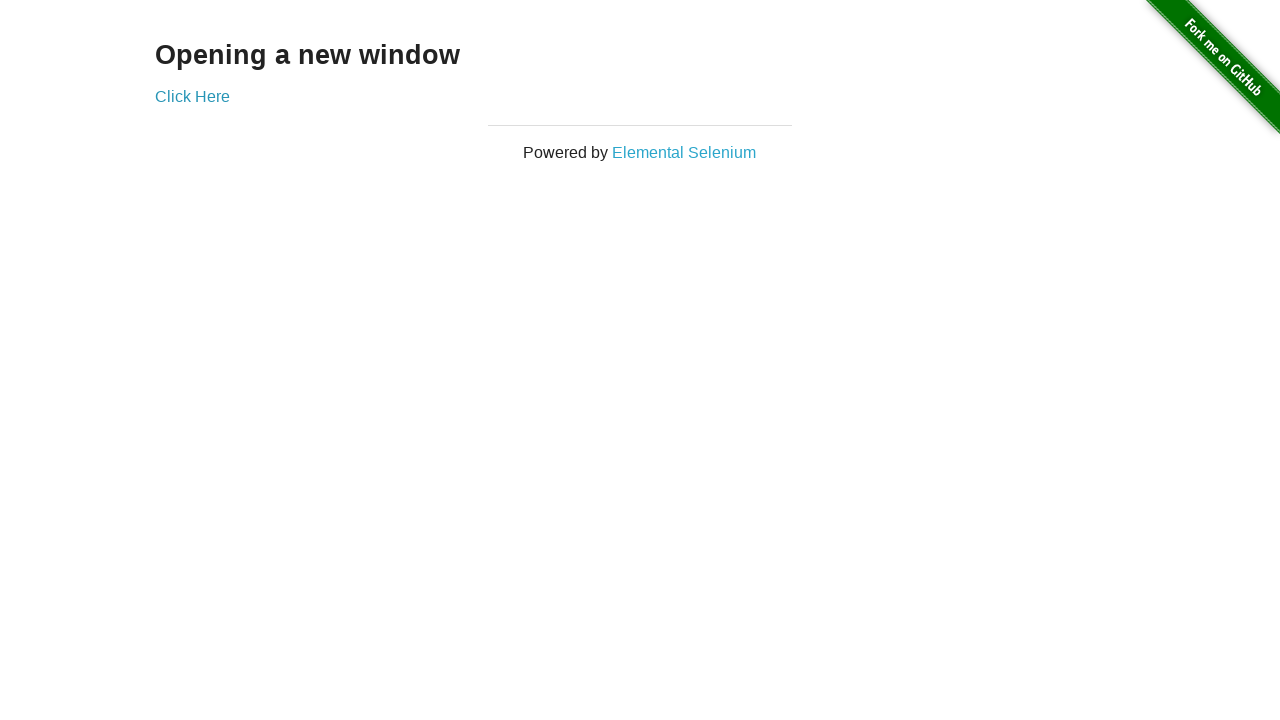

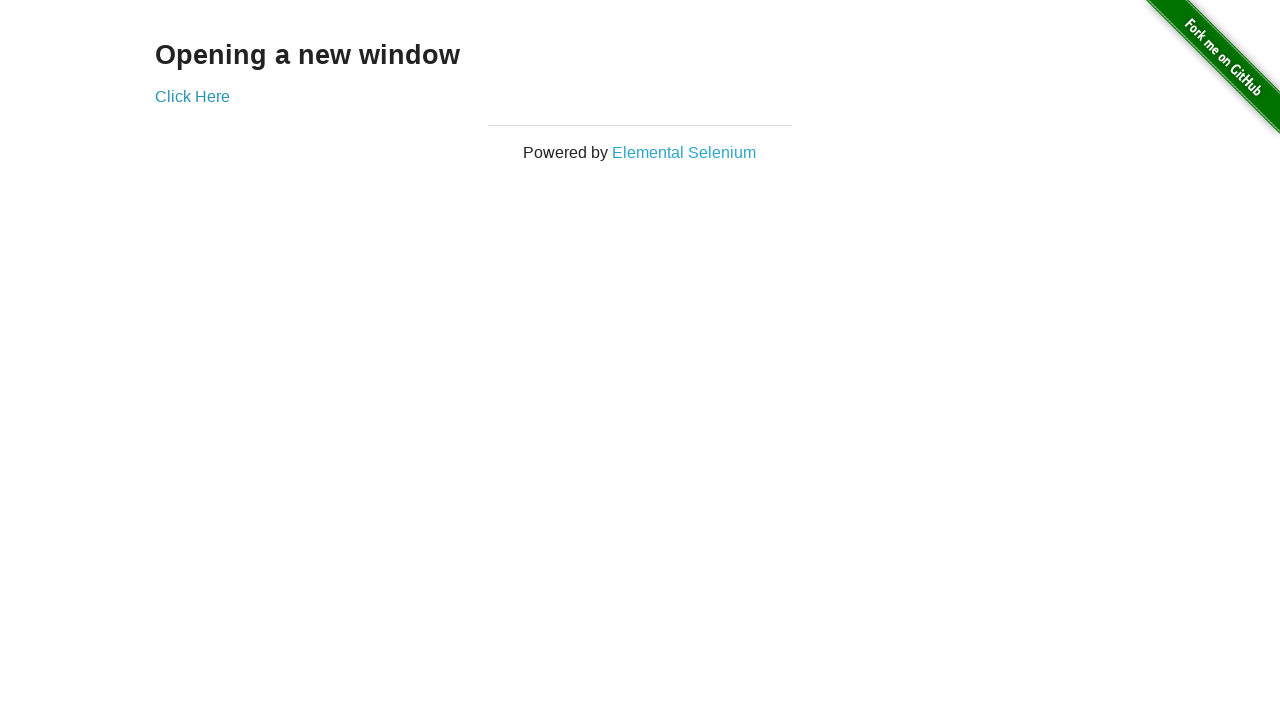